Navigates to the A/B Testing page from the main page and verifies the URL, then clicks on the footer link

Starting URL: https://the-internet.herokuapp.com/

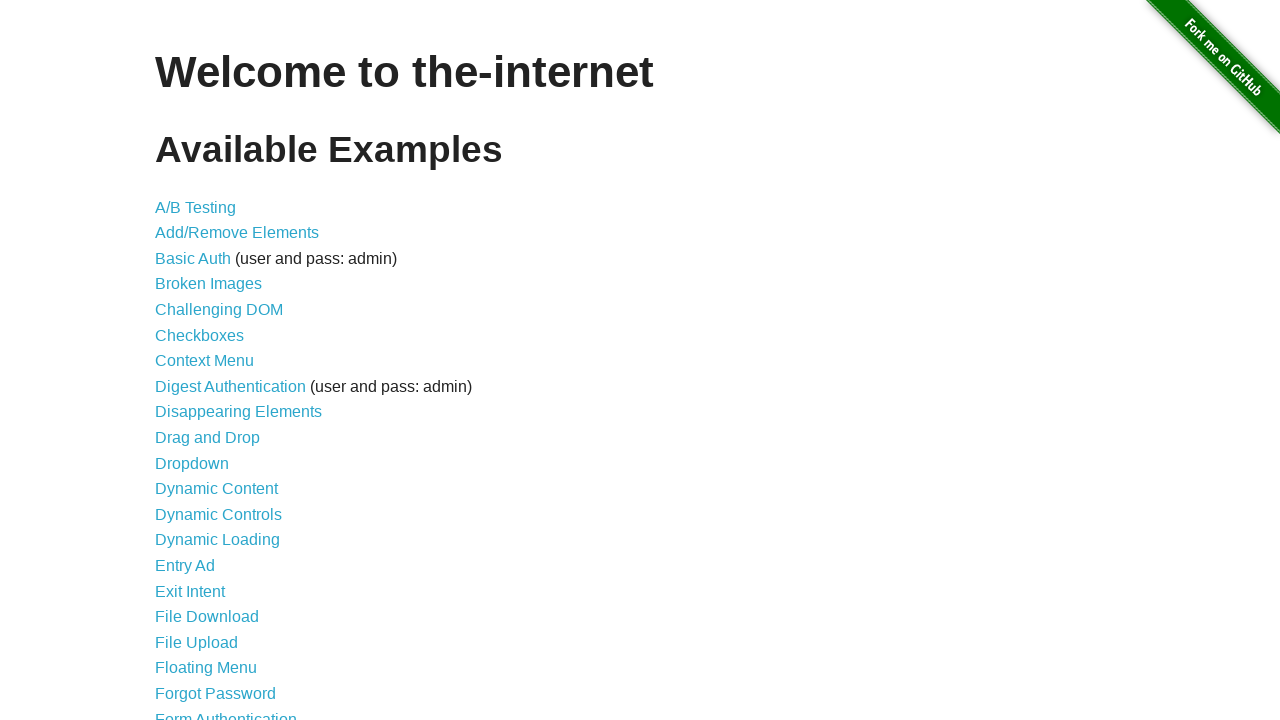

Clicked on A/B Testing link from main page at (196, 207) on xpath=//*[@id='content']/ul/li[1]/a
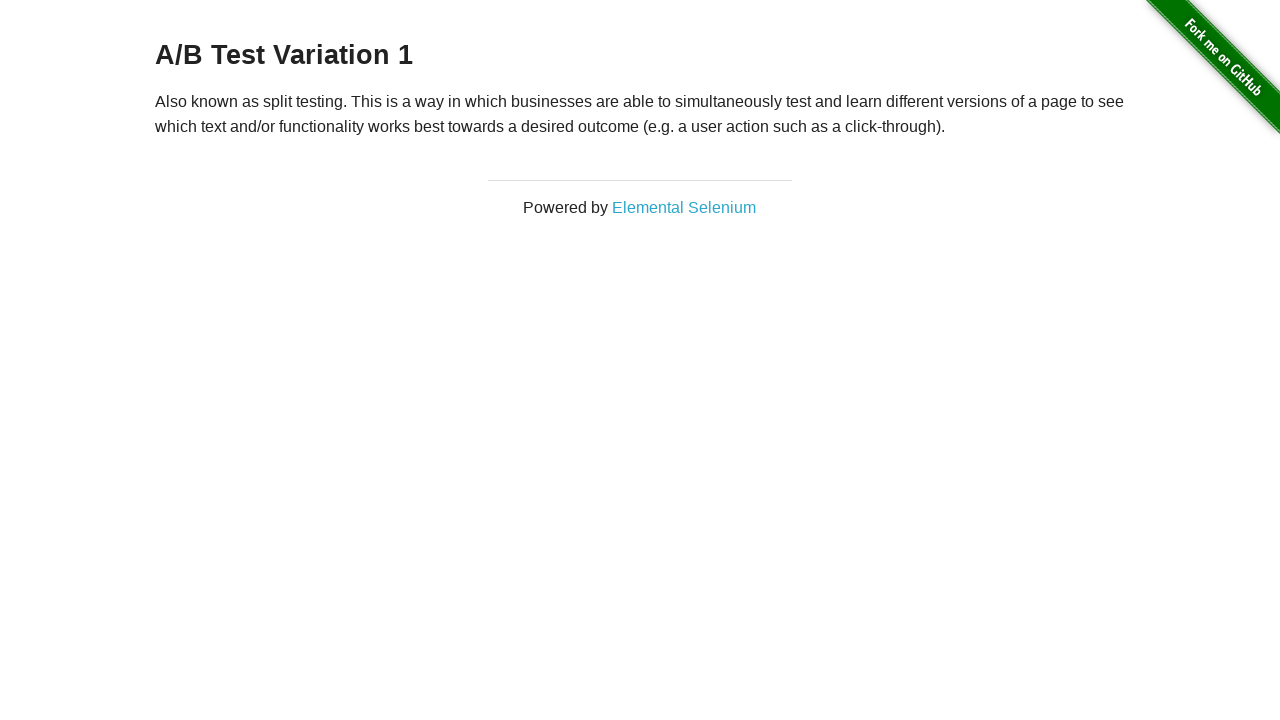

Navigated to A/B Testing page and verified URL
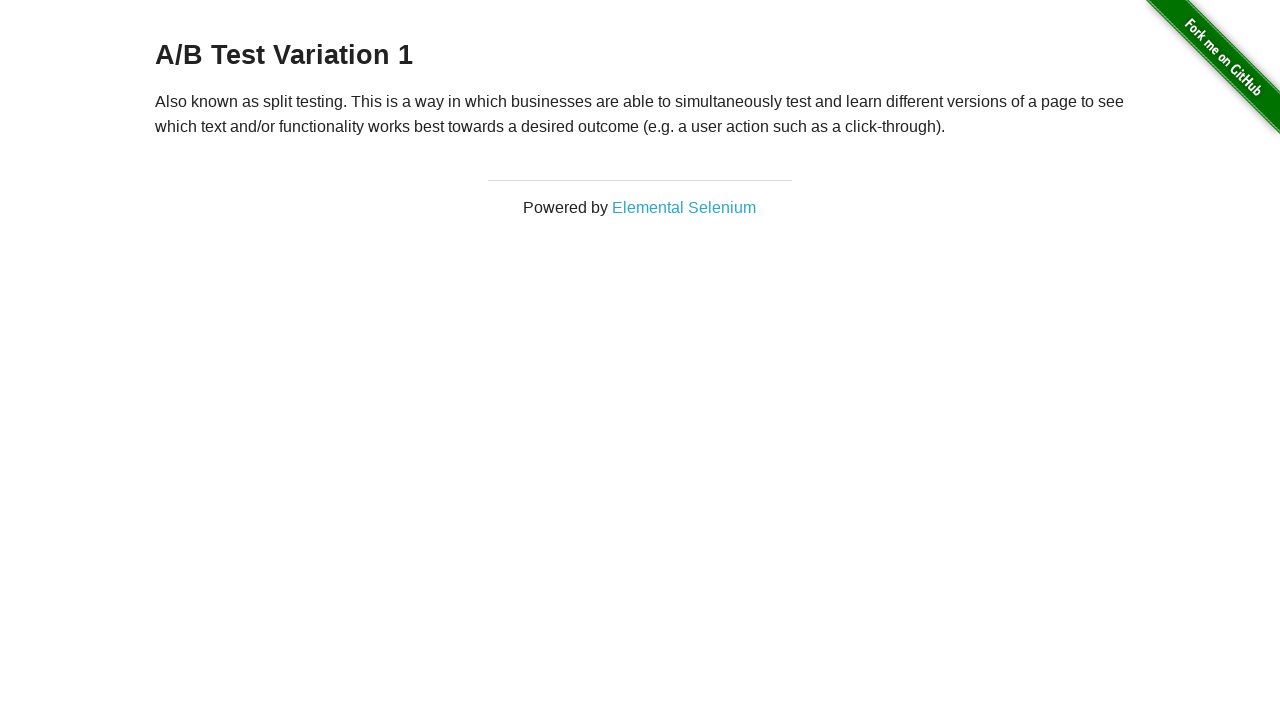

Clicked on footer link at (684, 207) on xpath=//*[@id='page-footer']/div/div/a
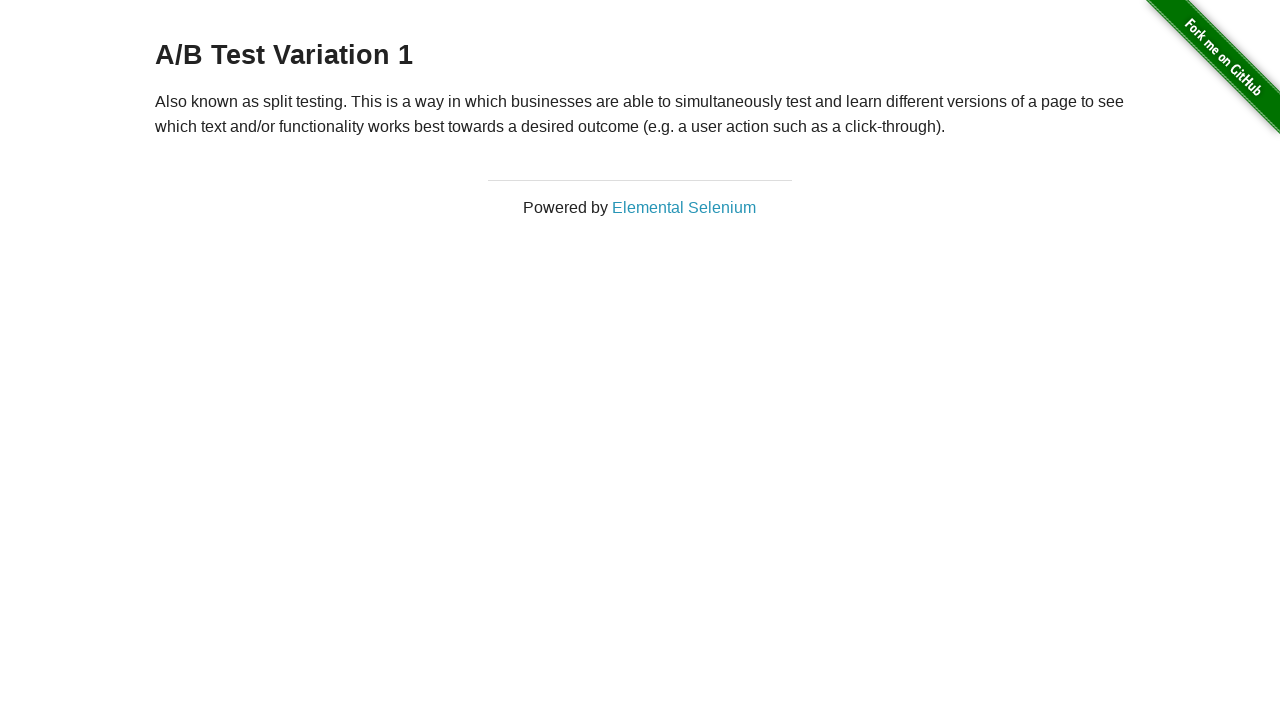

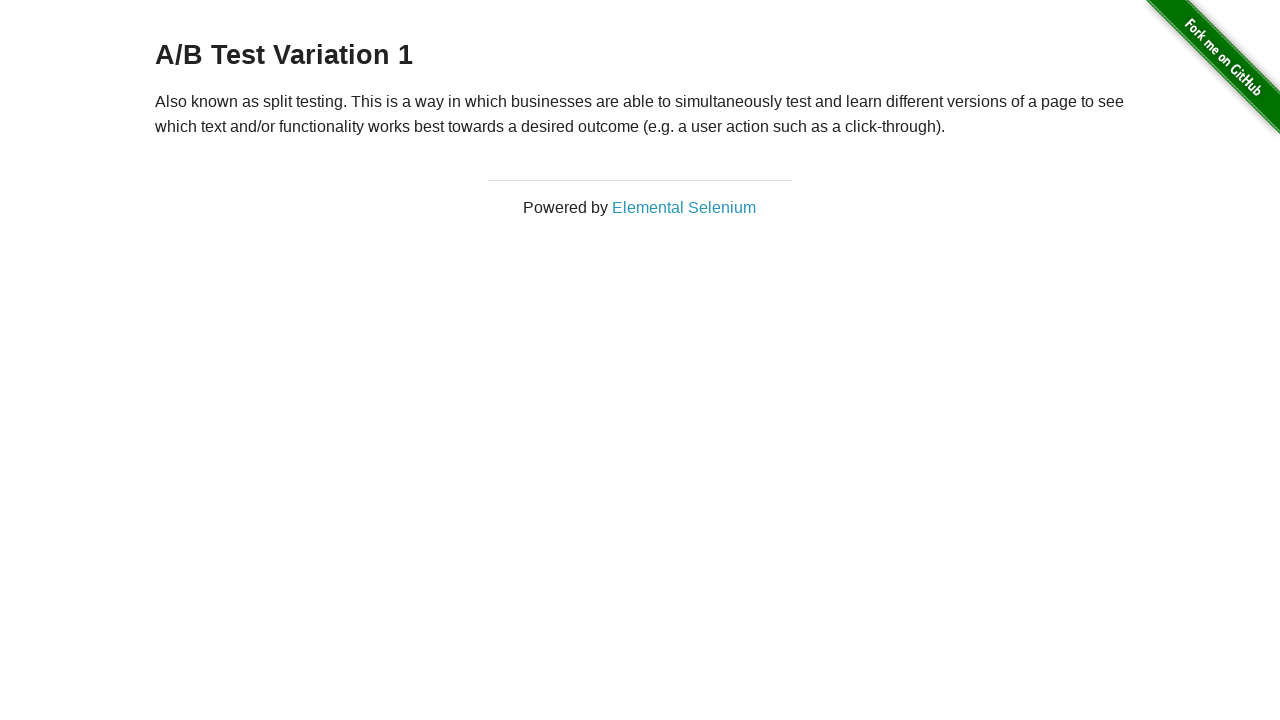